Tests jQuery UI droppable functionality by dragging an element and dropping it onto a target droppable area

Starting URL: http://jqueryui.com/droppable/

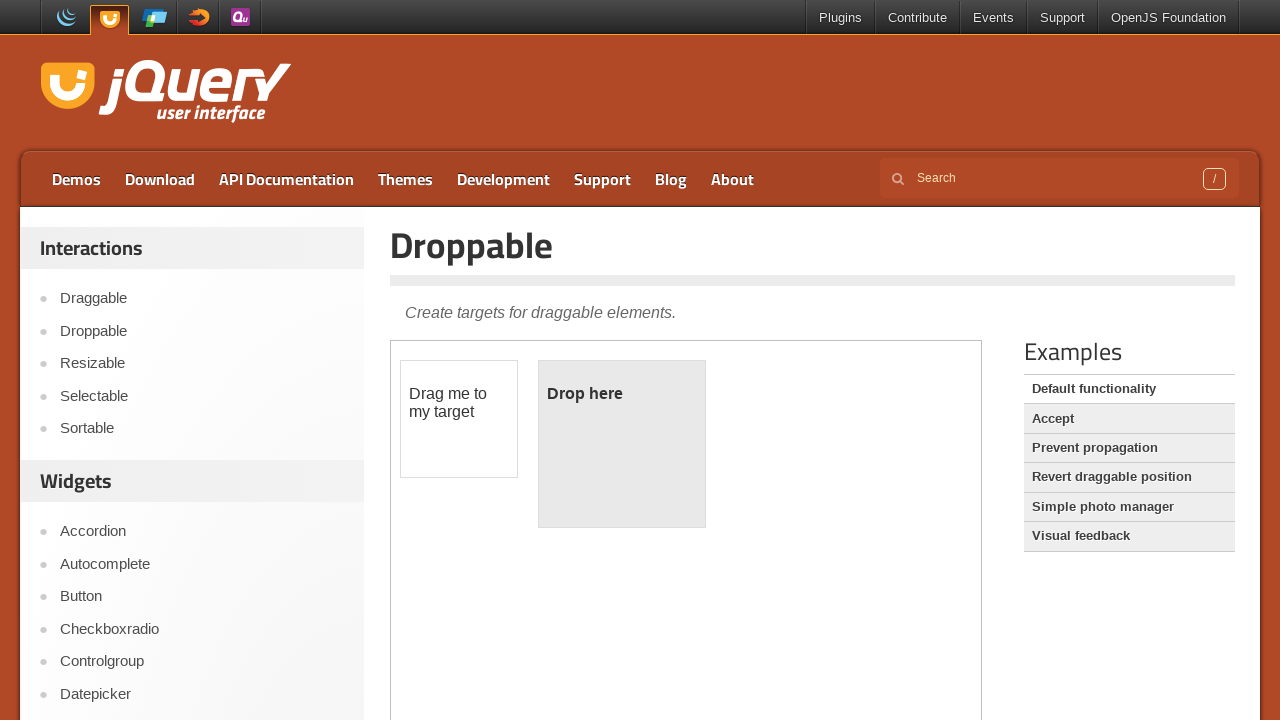

Located the demo iframe containing droppable elements
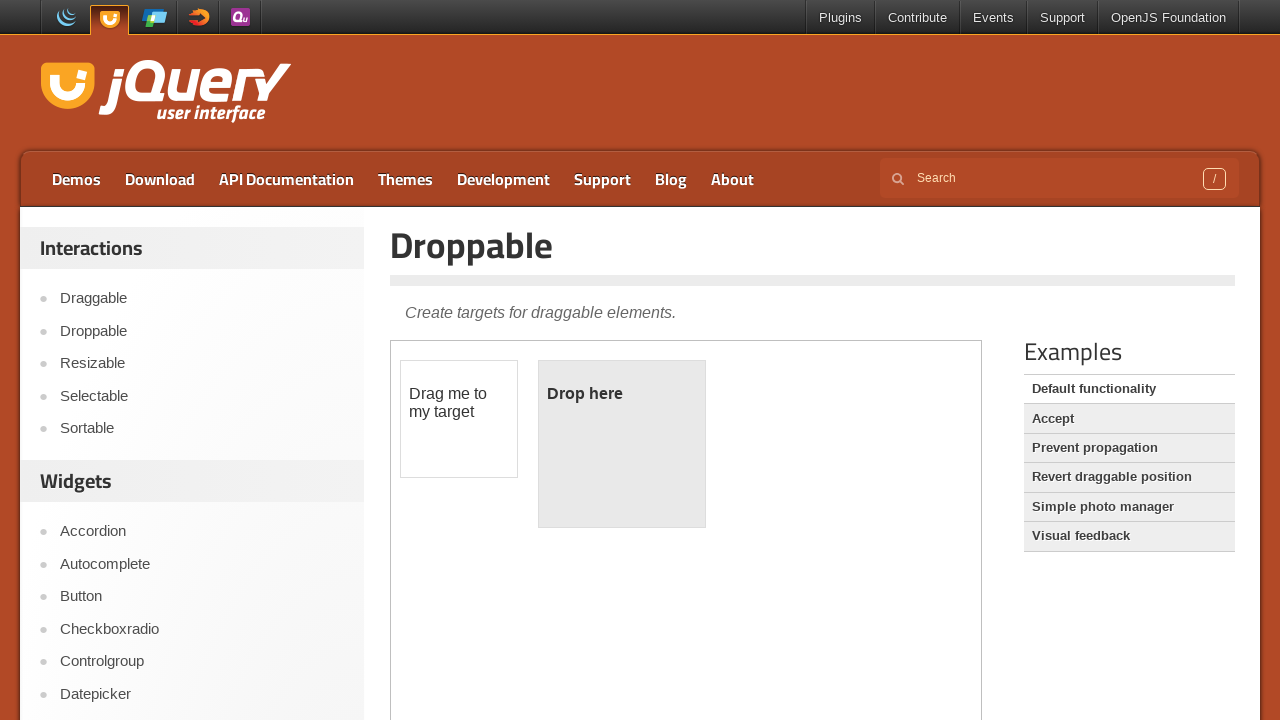

Located the draggable element
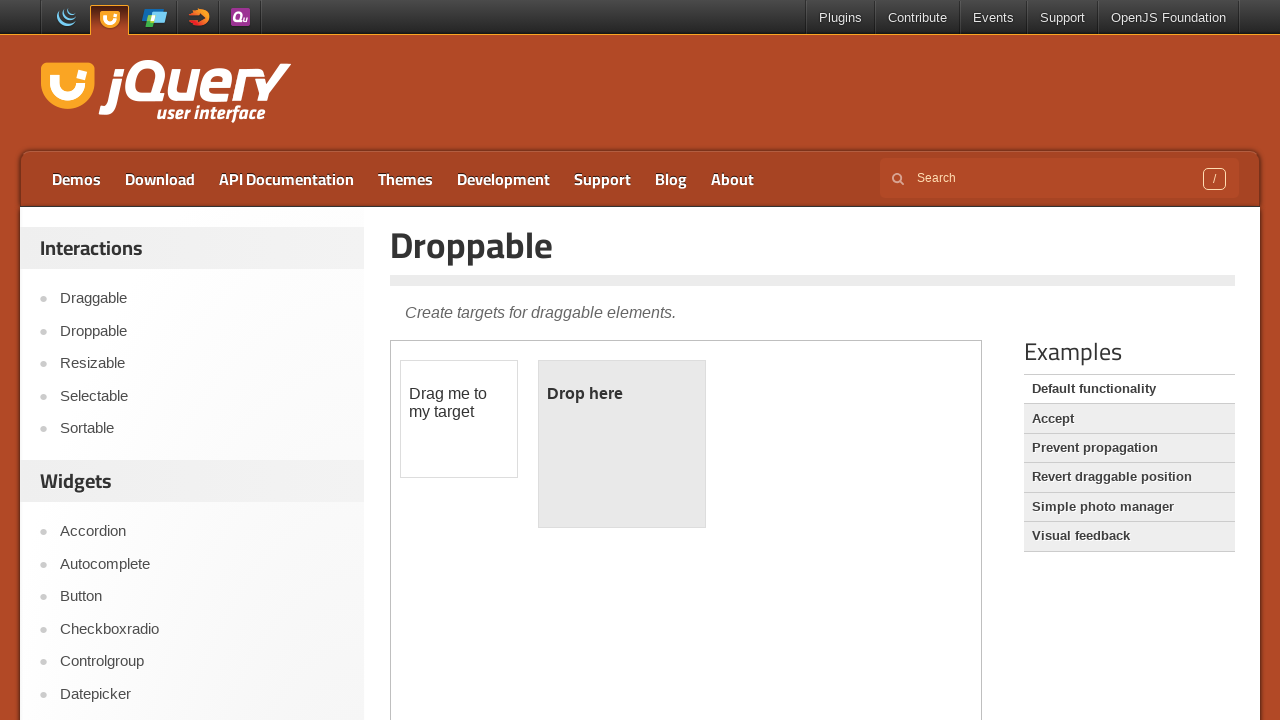

Located the droppable target area
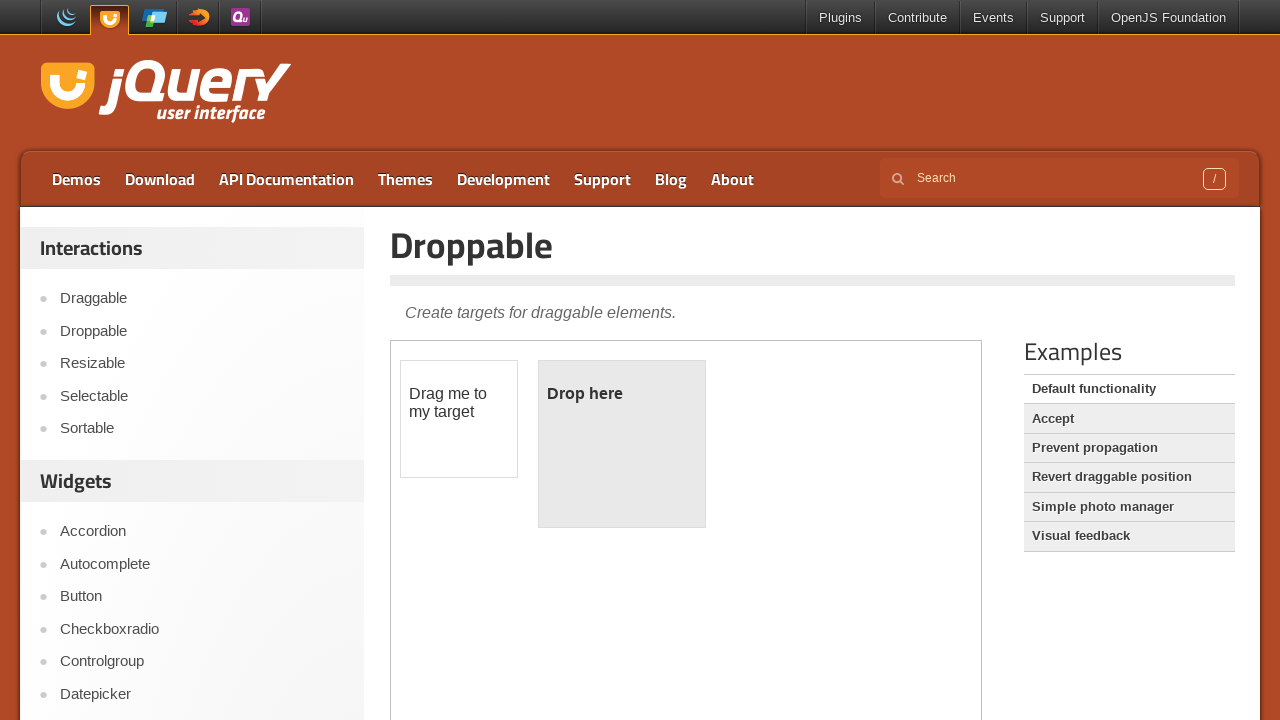

Dragged the draggable element and dropped it onto the droppable area at (622, 444)
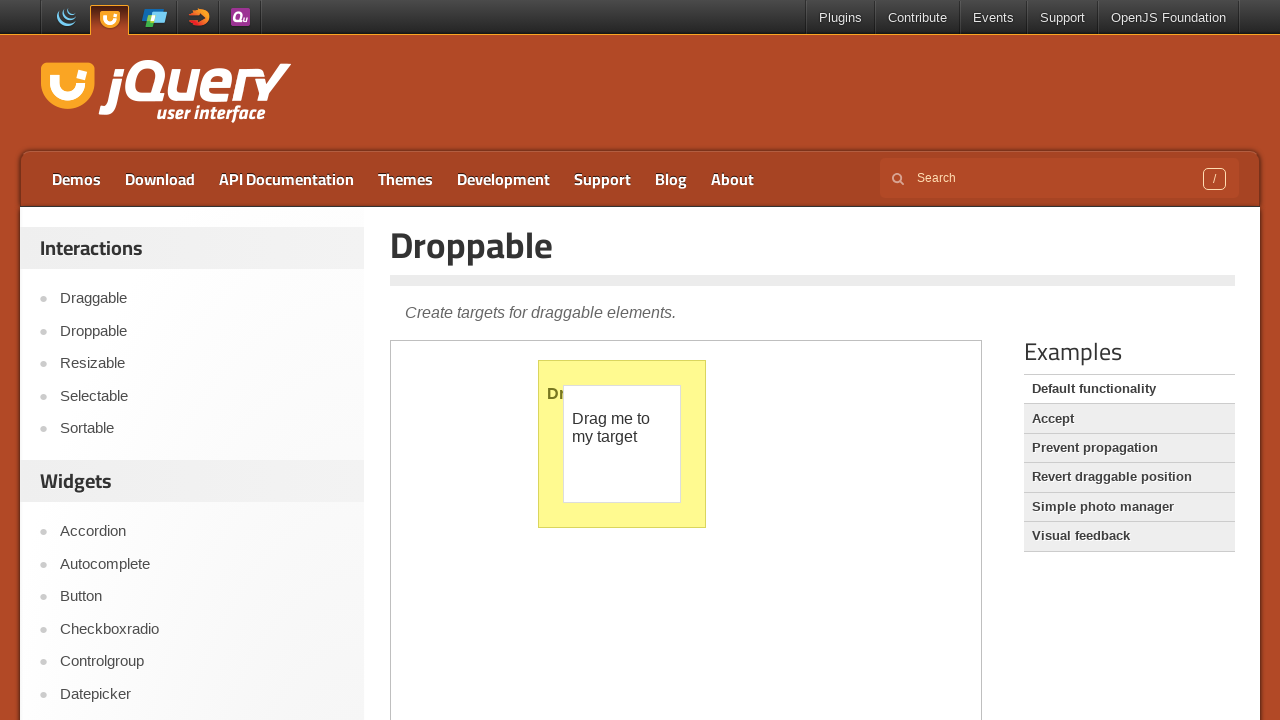

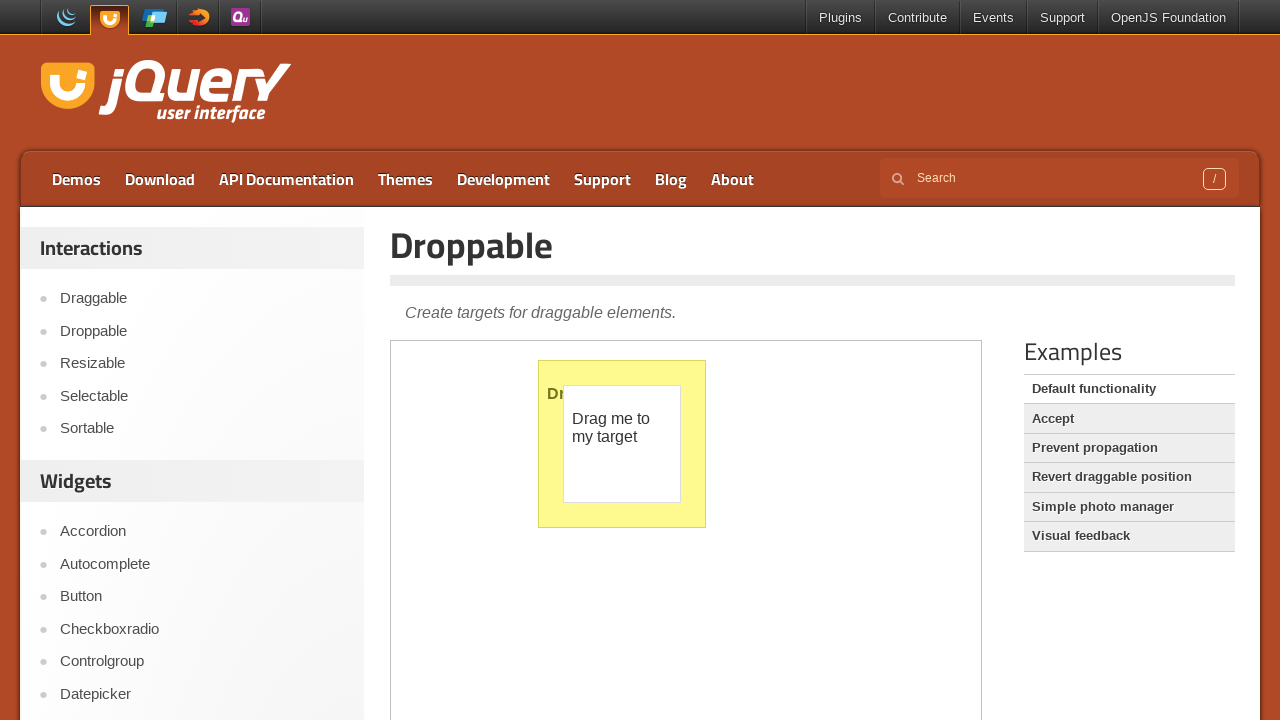